Tests clicking a button to show a hidden element, then clicking the revealed element

Starting URL: http://watir.com/examples/wait.html

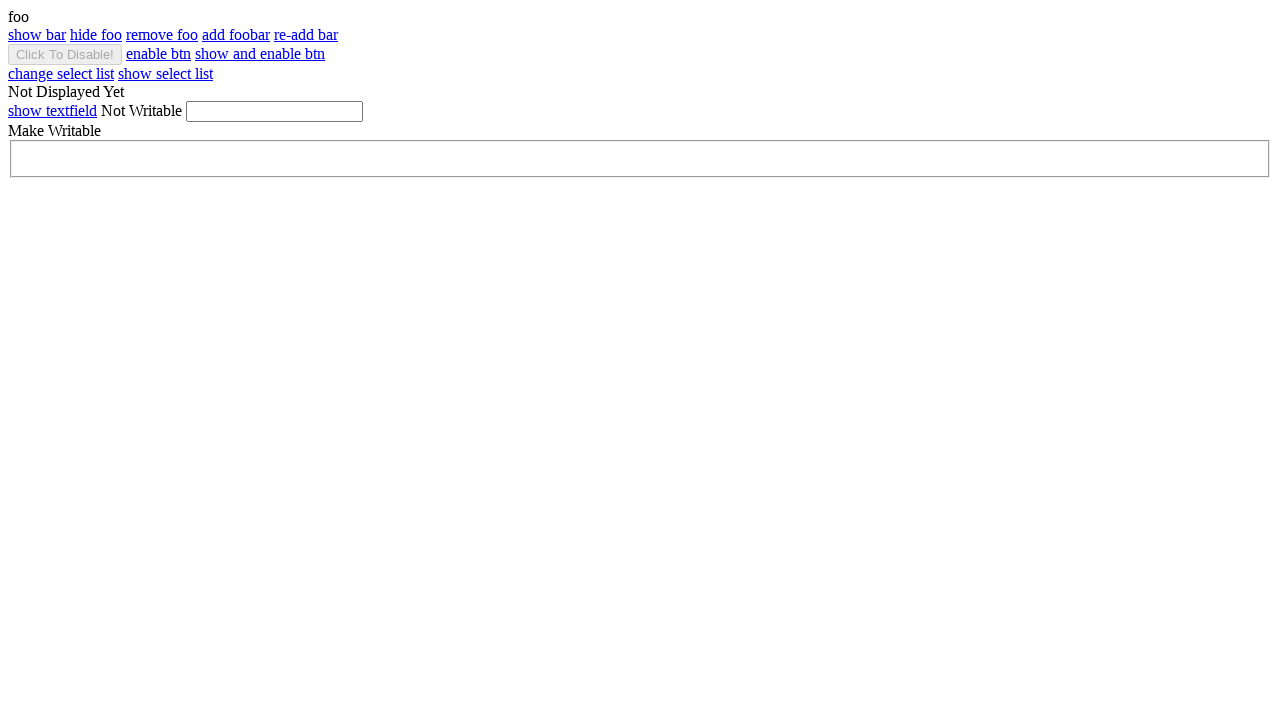

Navigated to http://watir.com/examples/wait.html
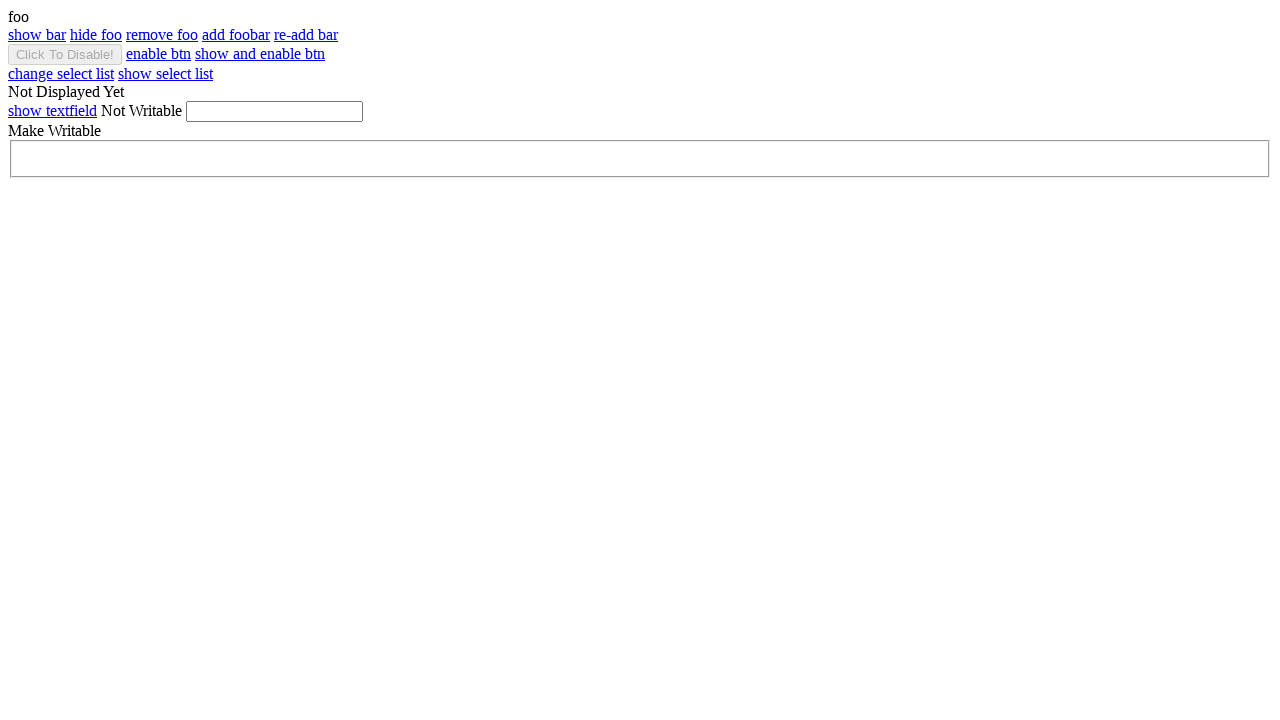

Clicked show_bar button to reveal hidden element at (37, 34) on #show_bar
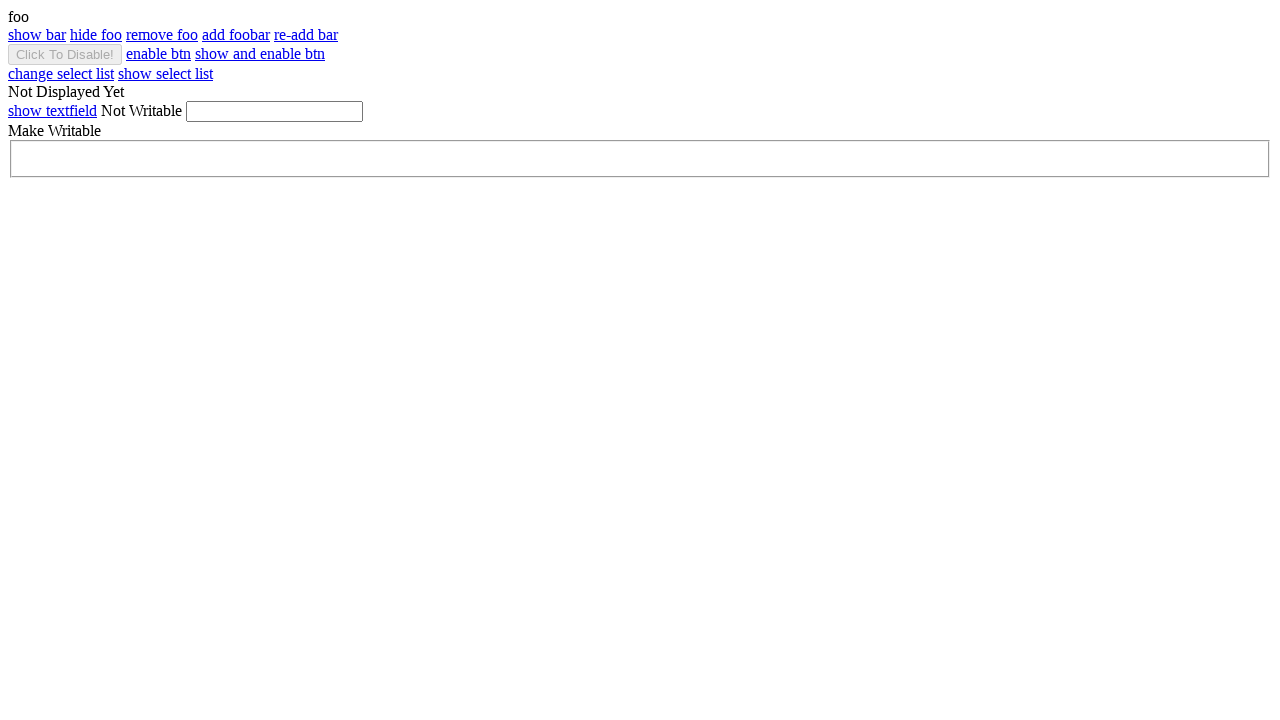

Clicked bar element after it became visible at (640, 35) on #bar
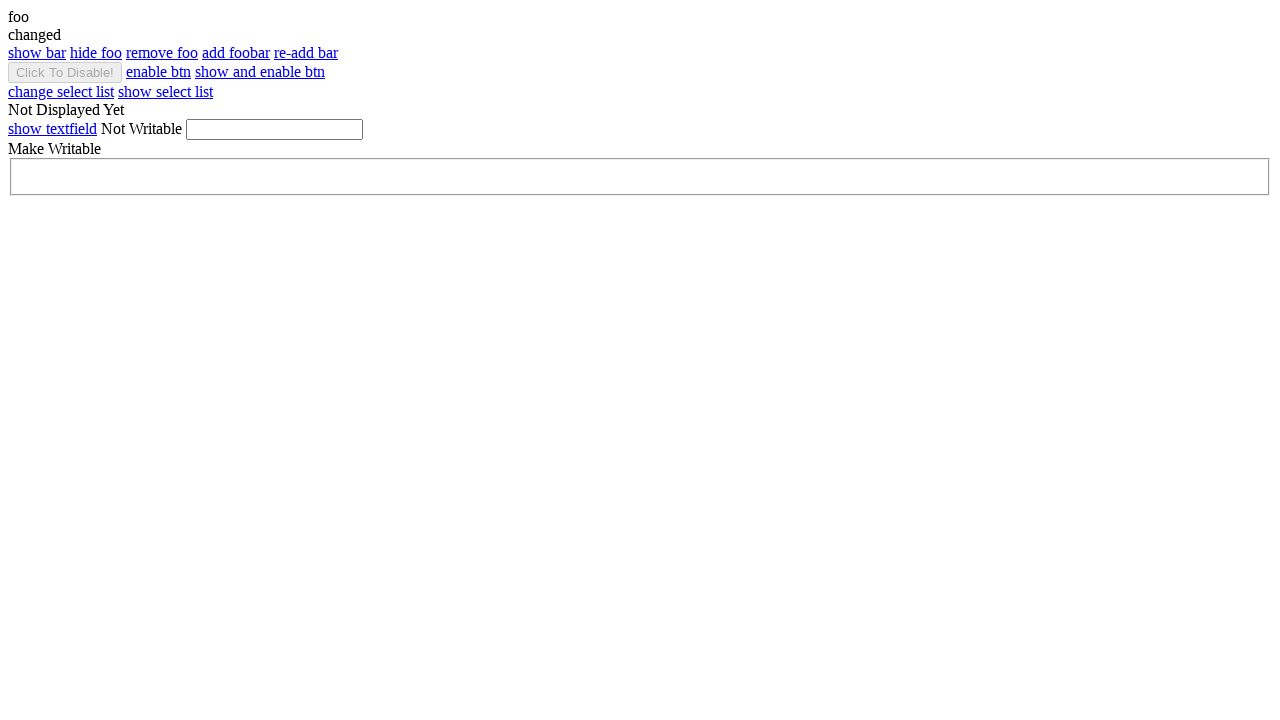

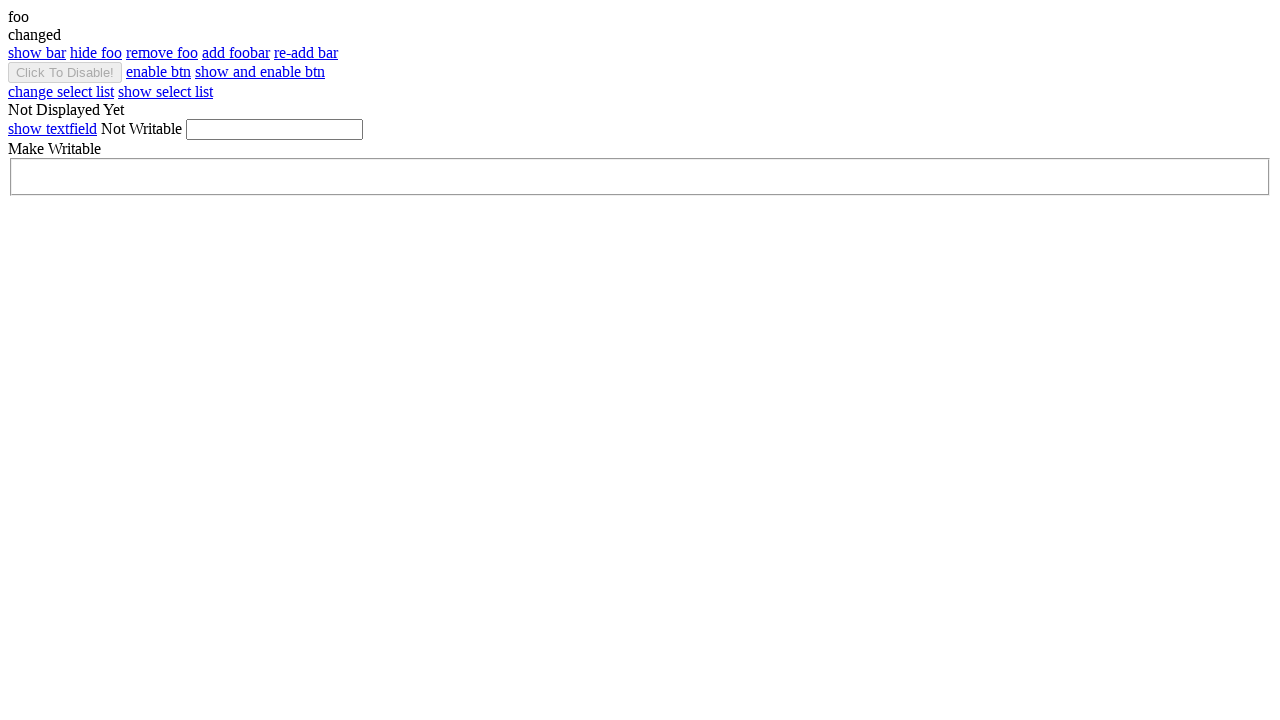